Navigates to Jetorbit website homepage and verifies that the page loads with navigation links present, then clicks on a few links to verify basic navigation functionality.

Starting URL: https://www.jetorbit.com

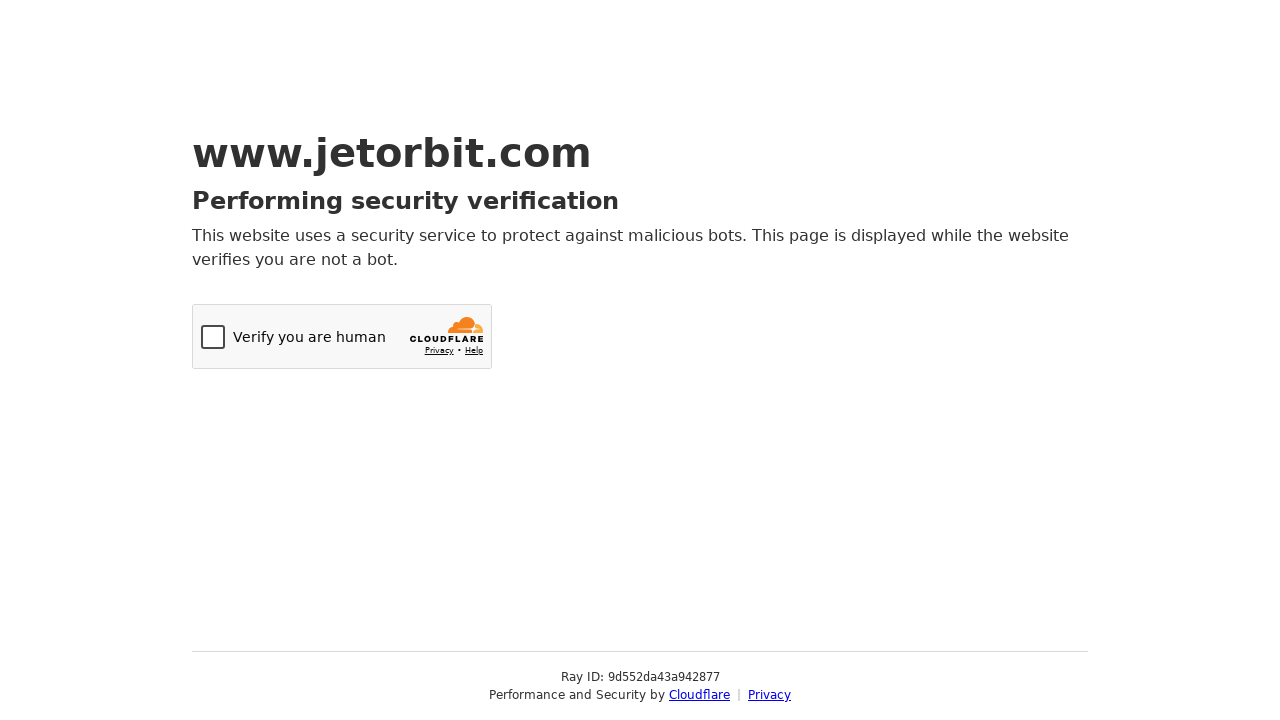

Waited for page to fully load (networkidle)
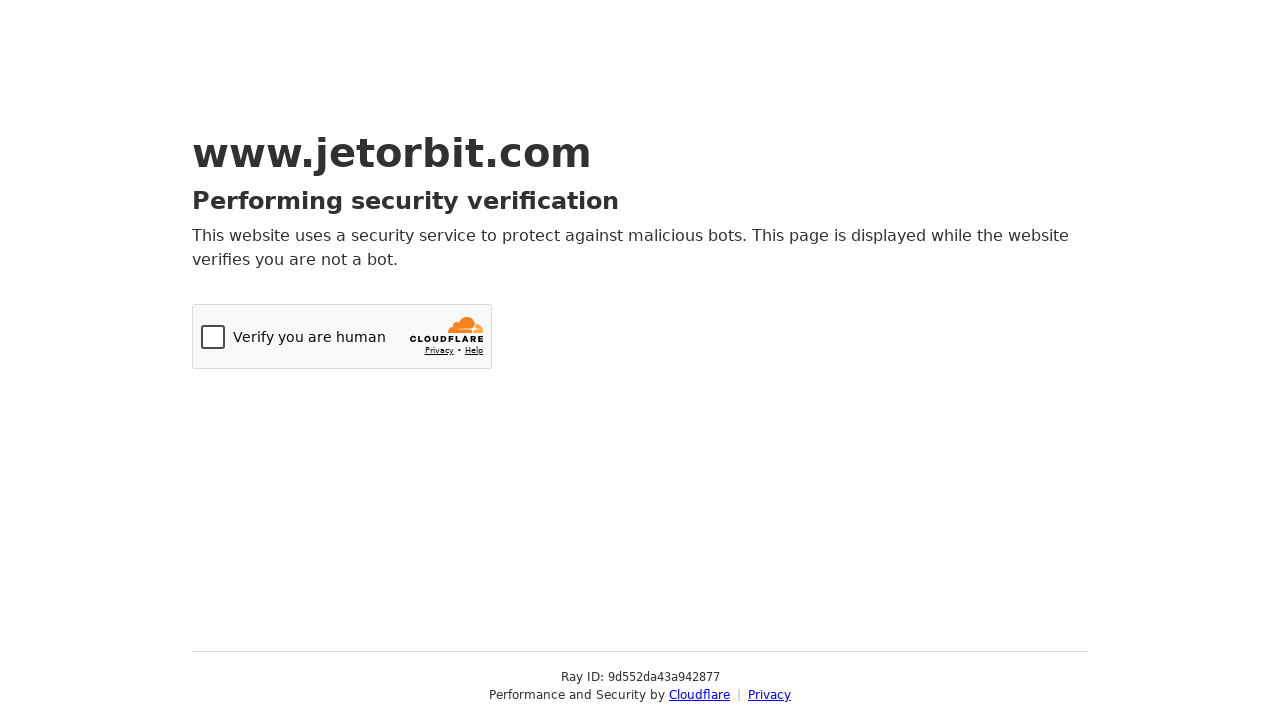

Verified navigation links are present on the homepage
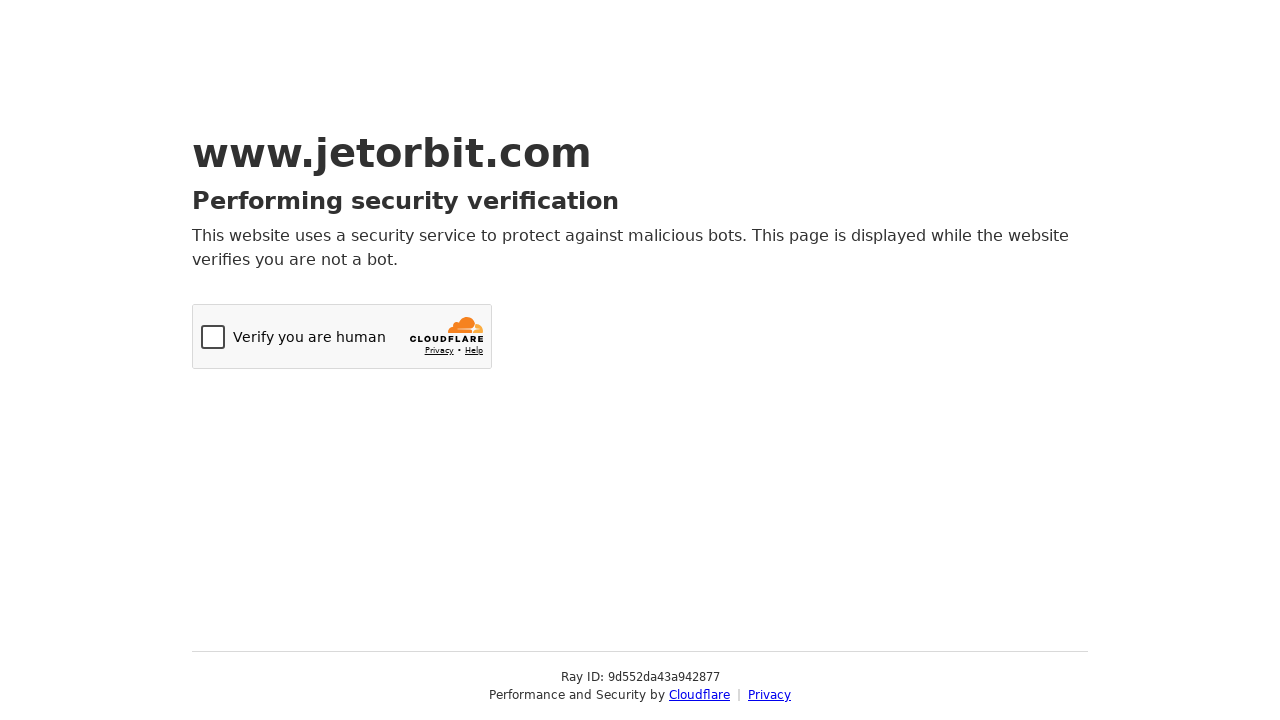

Retrieved all internal navigation links from the page
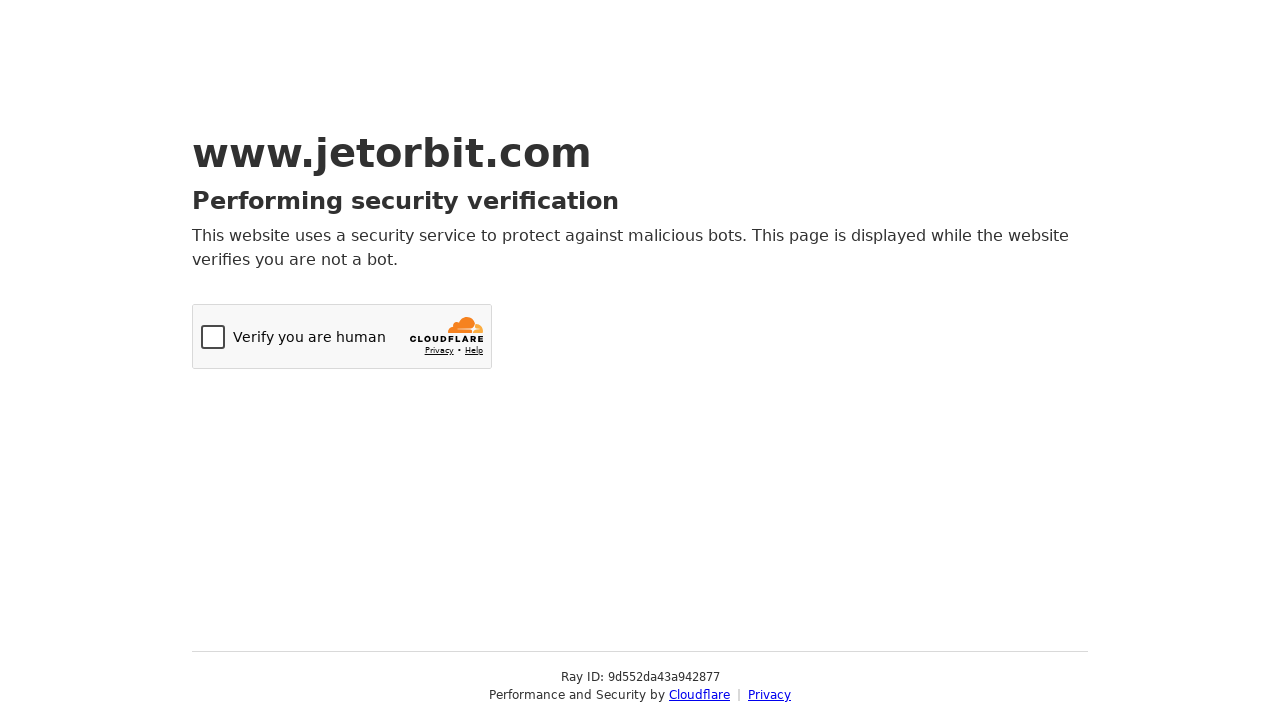

Navigated back to Jetorbit homepage
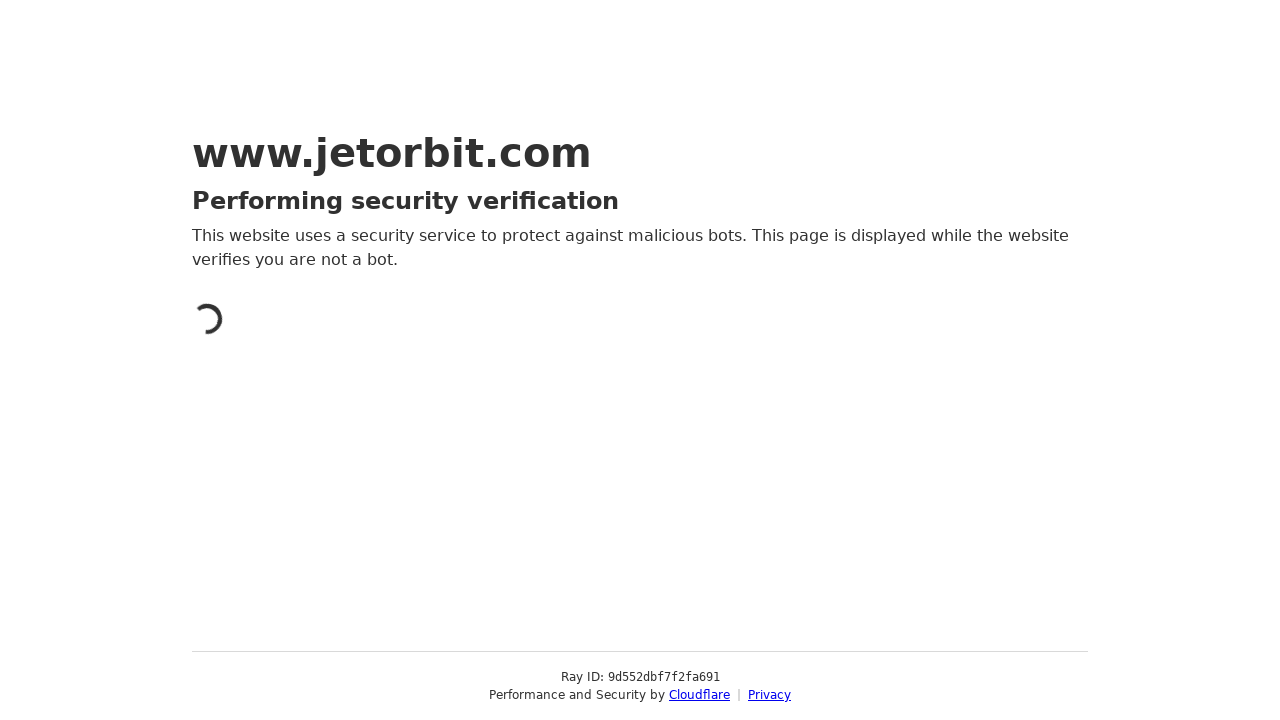

Waited for homepage to fully load (networkidle)
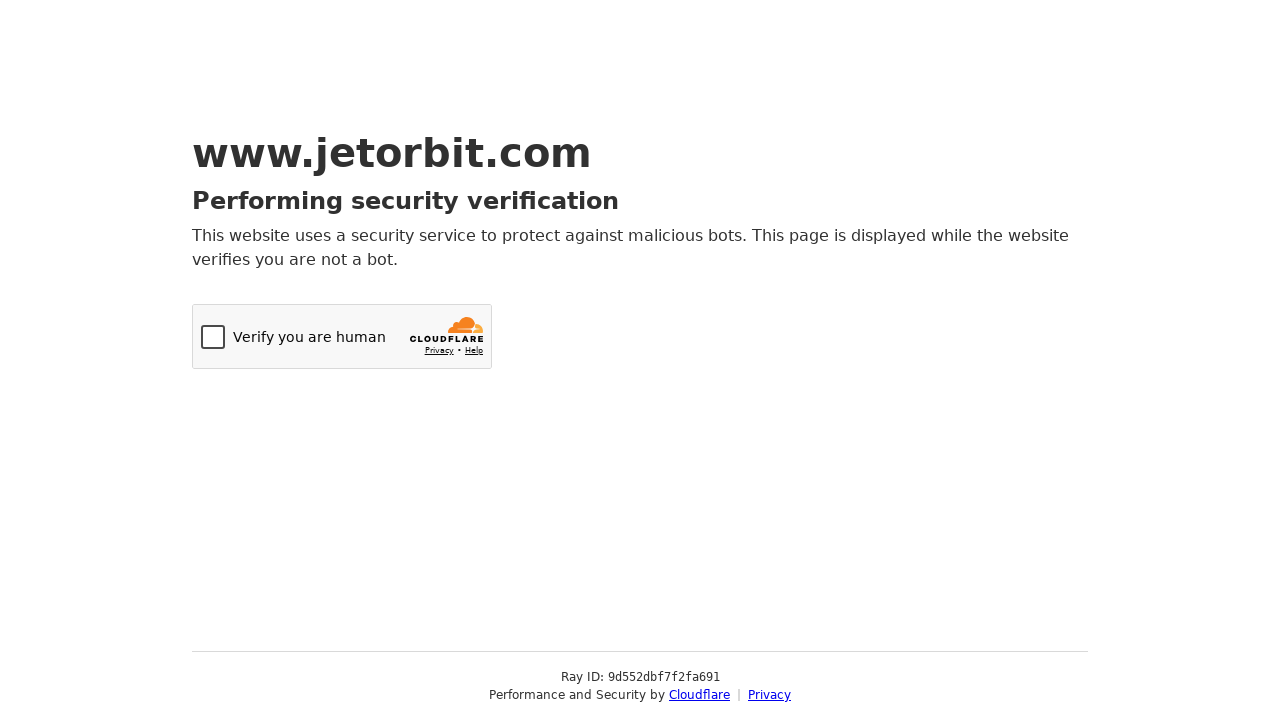

Verified navigation links are still present on the homepage
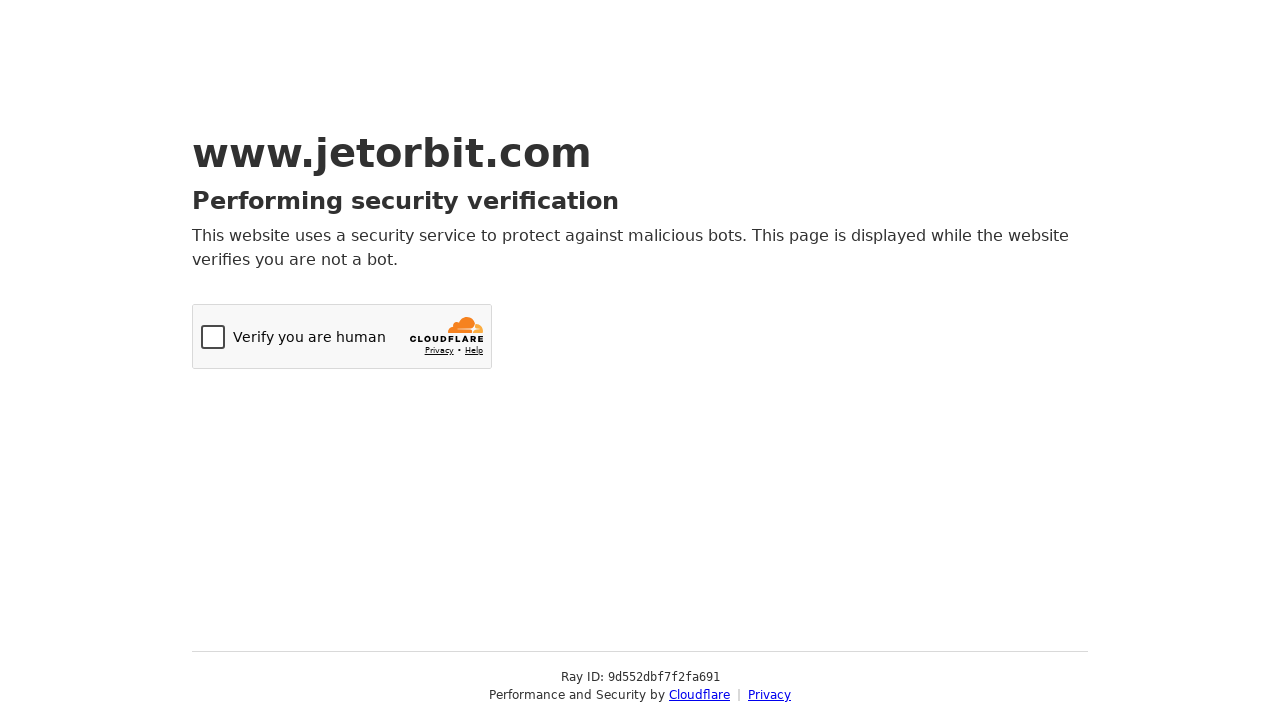

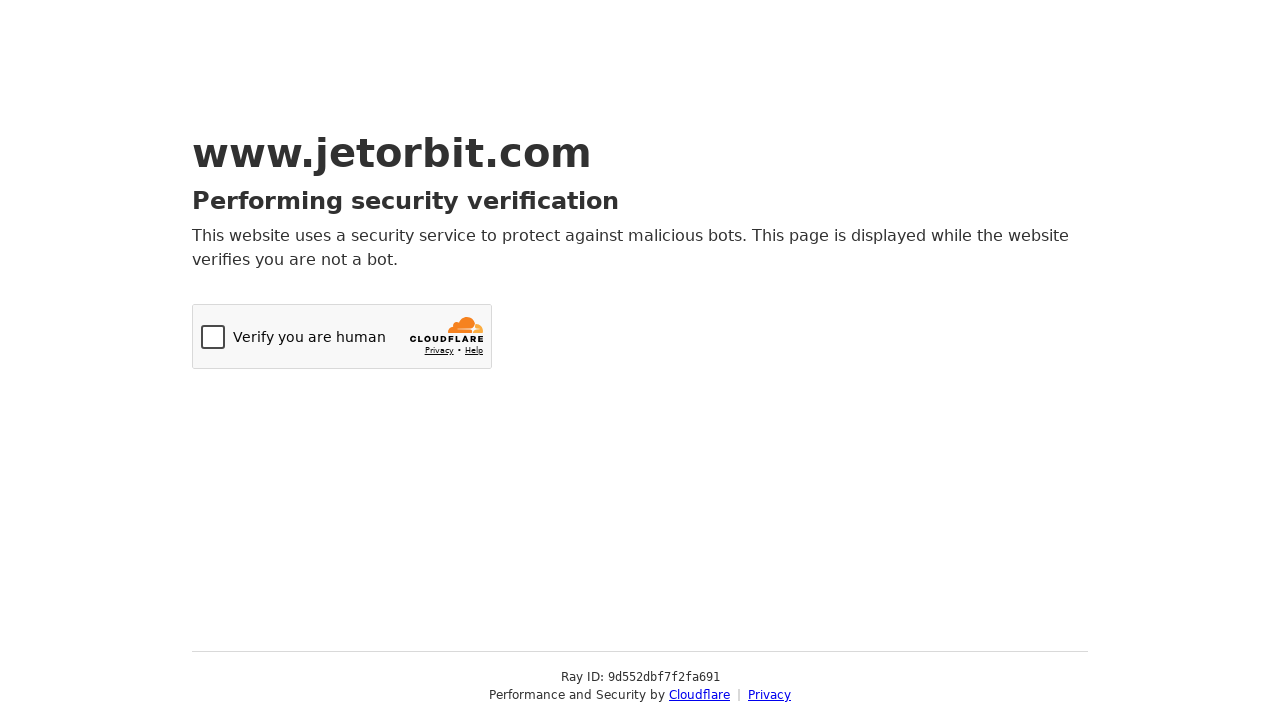